Tests drag and drop functionality on jQuery UI demo page by dragging an element and dropping it into a target area

Starting URL: https://jqueryui.com/droppable/

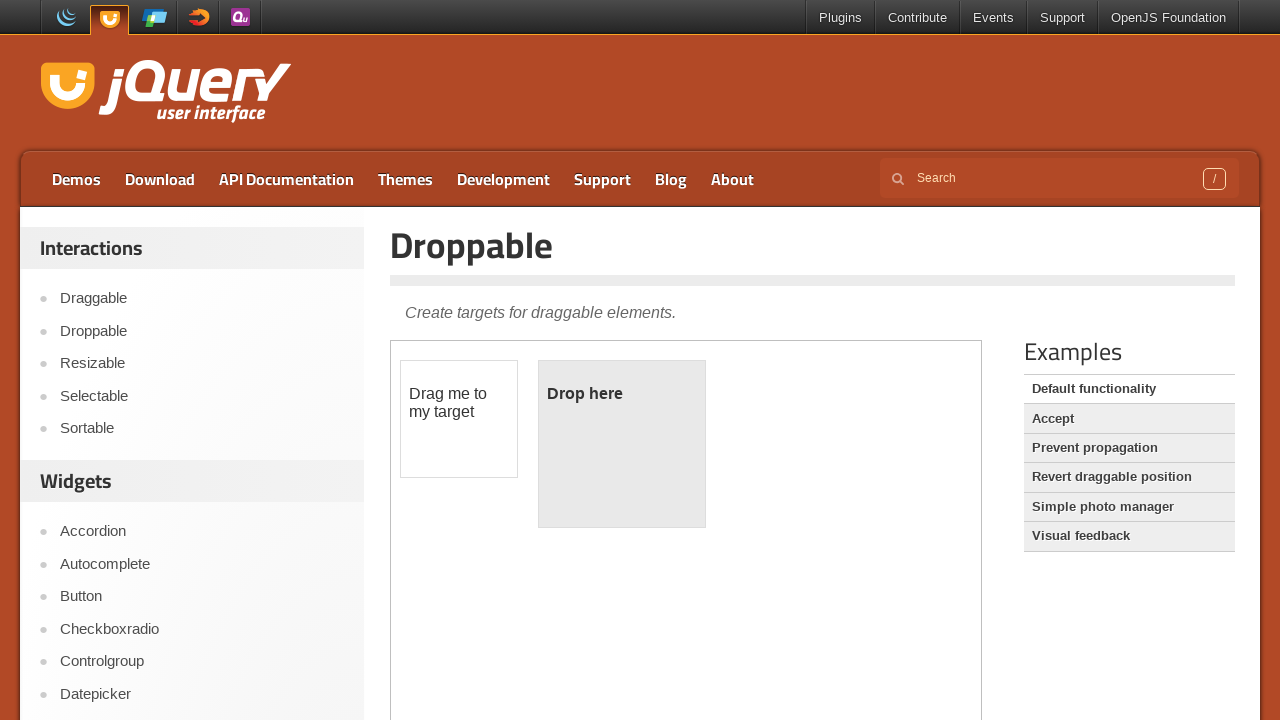

Located iframe containing drag and drop demo
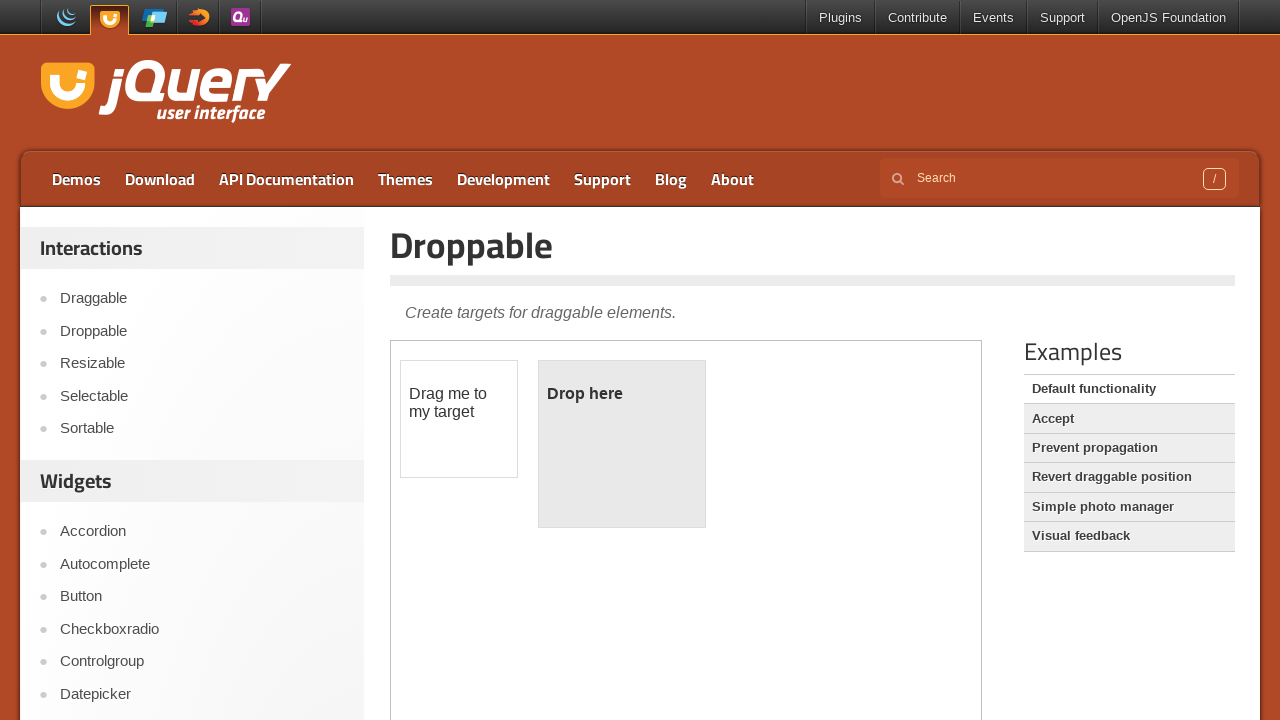

Located draggable element
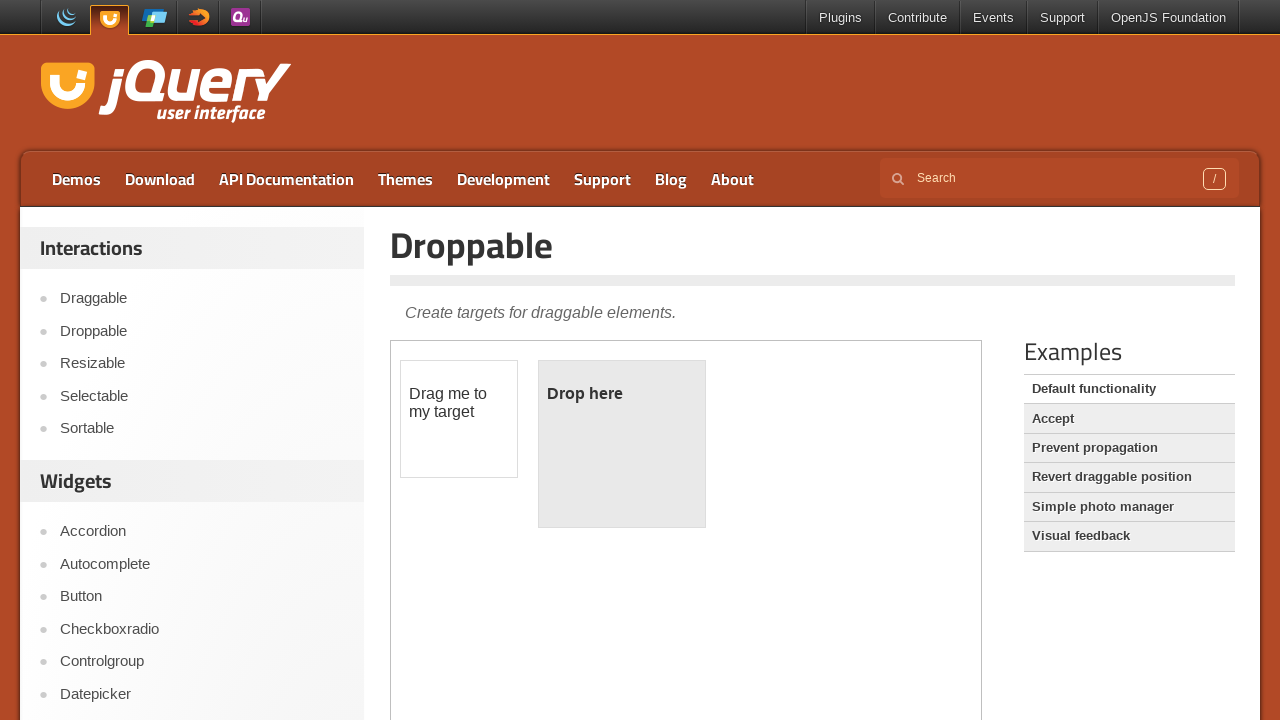

Located droppable target element
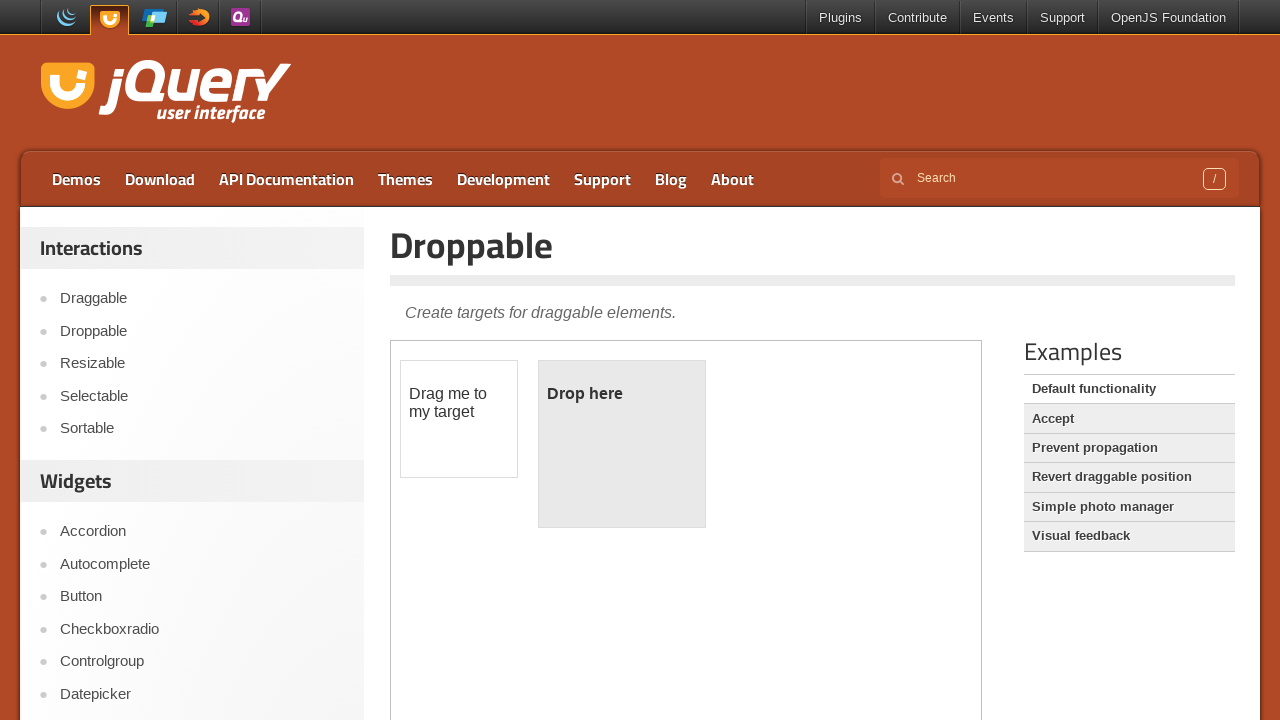

Successfully dragged element and dropped it into target area at (622, 444)
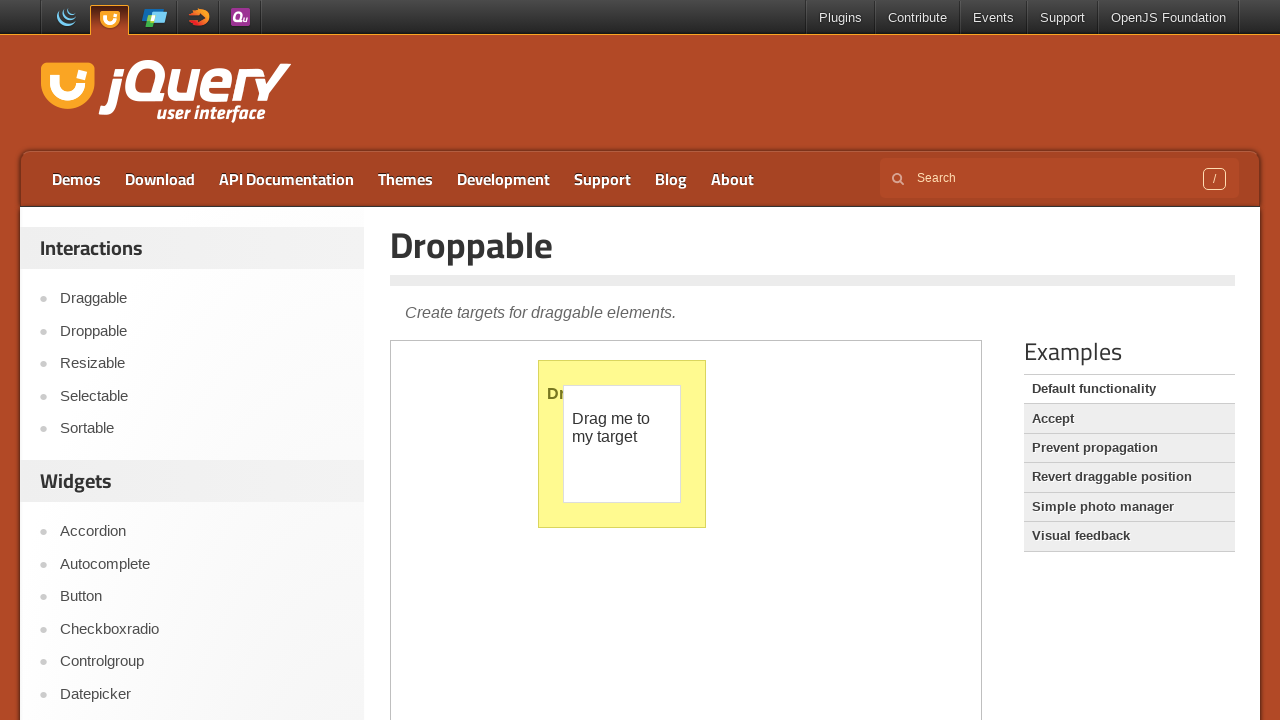

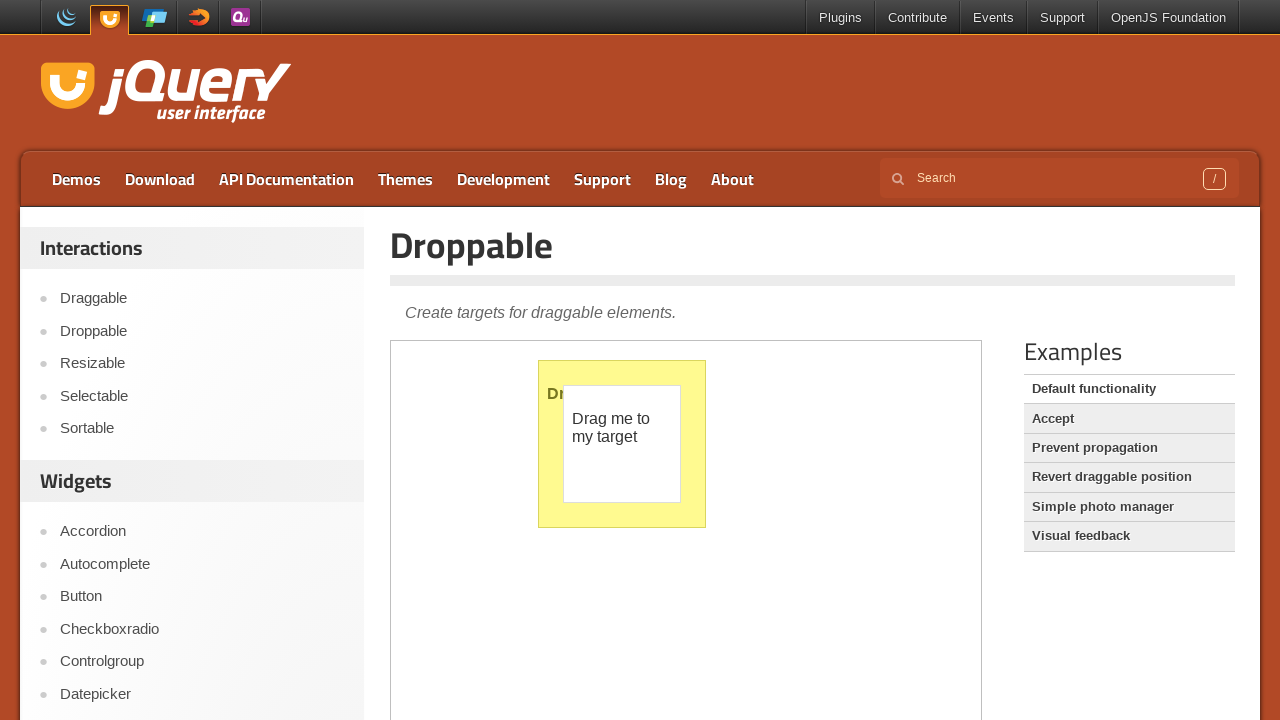